Tests keyboard navigation and text input on a form using keyboard actions - tabs to the username field and types "John" with proper capitalization using shift key

Starting URL: https://testpages.eviltester.com/styled/basic-html-form-test.html

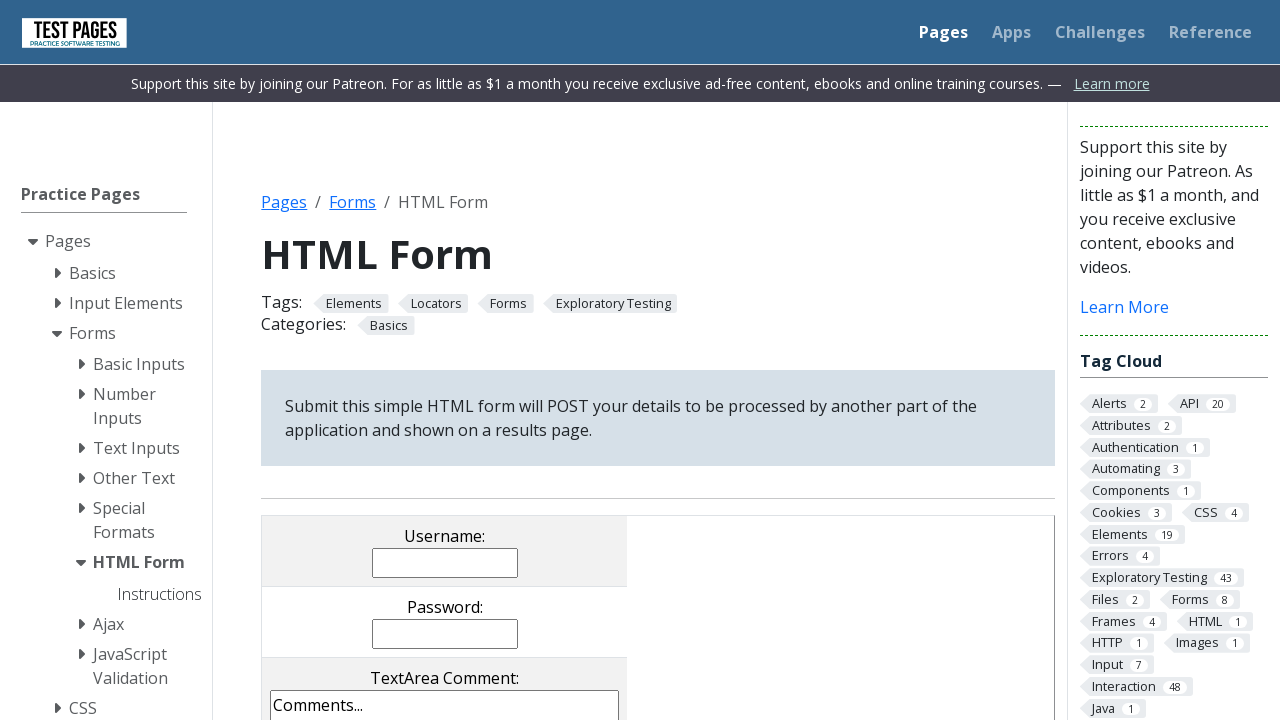

Pressed Tab to navigate to next form field
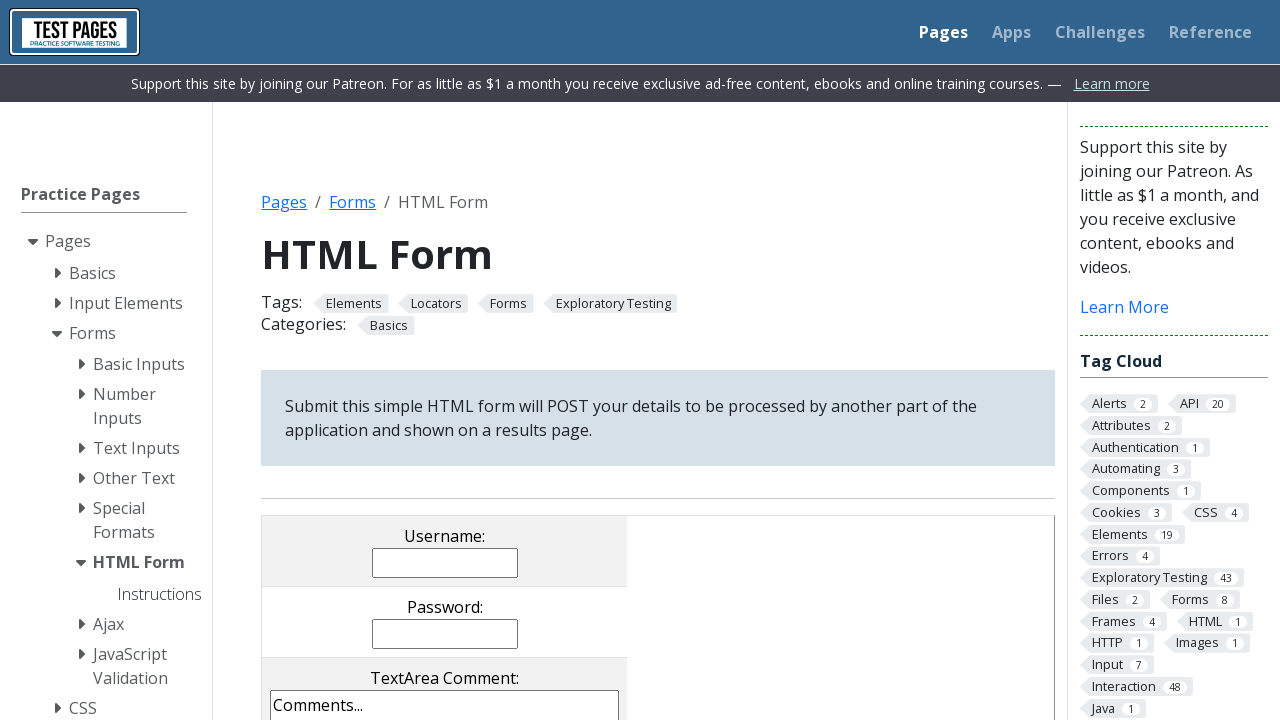

Pressed Tab to navigate to next form field
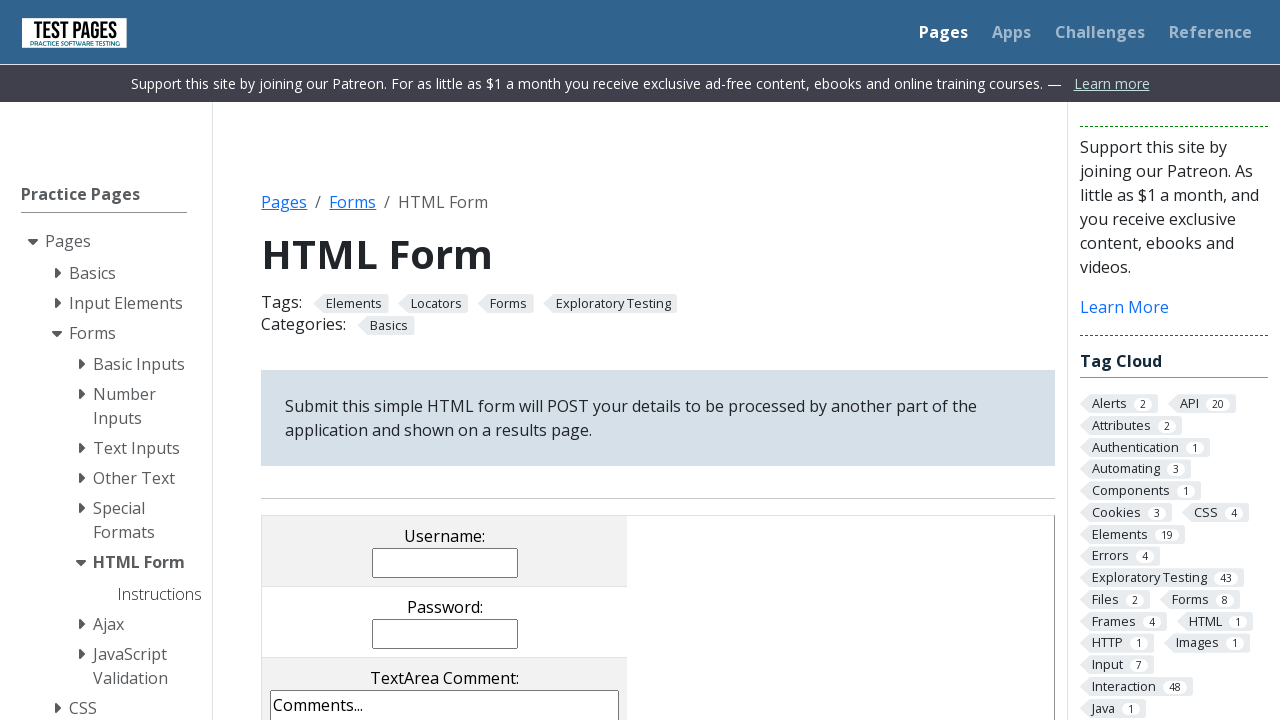

Pressed Tab to navigate to username field
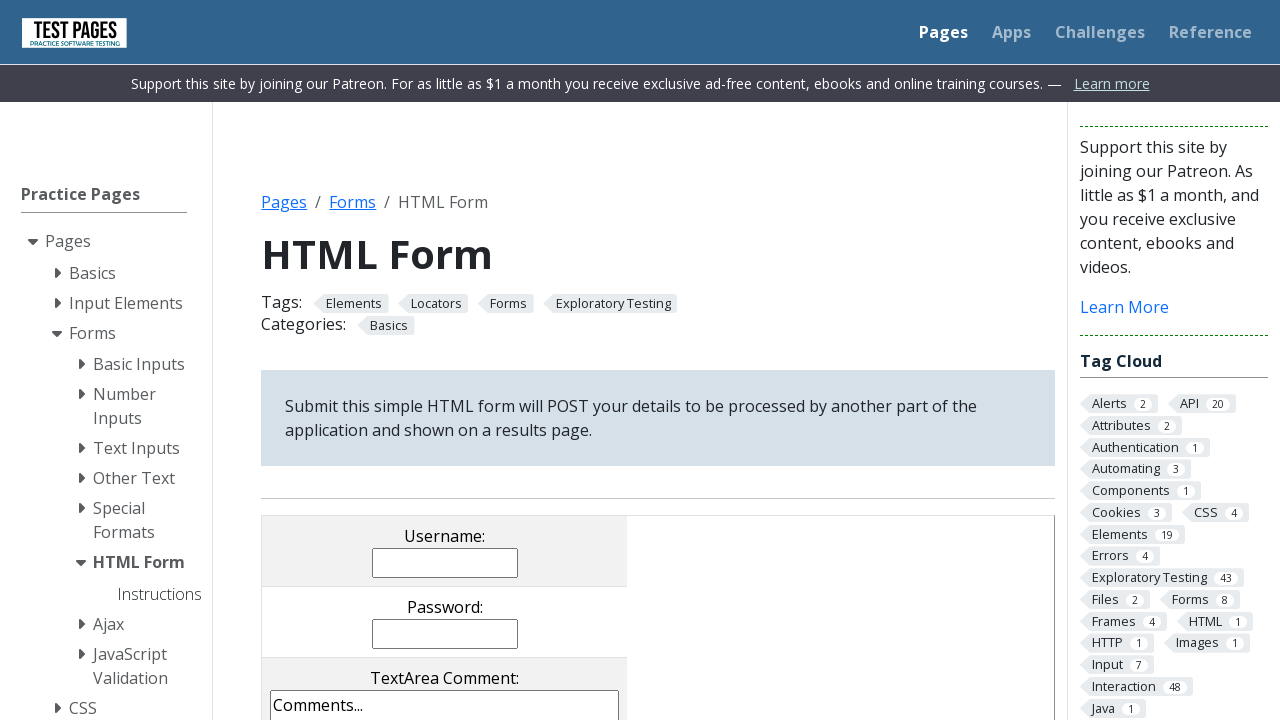

Held Shift key down
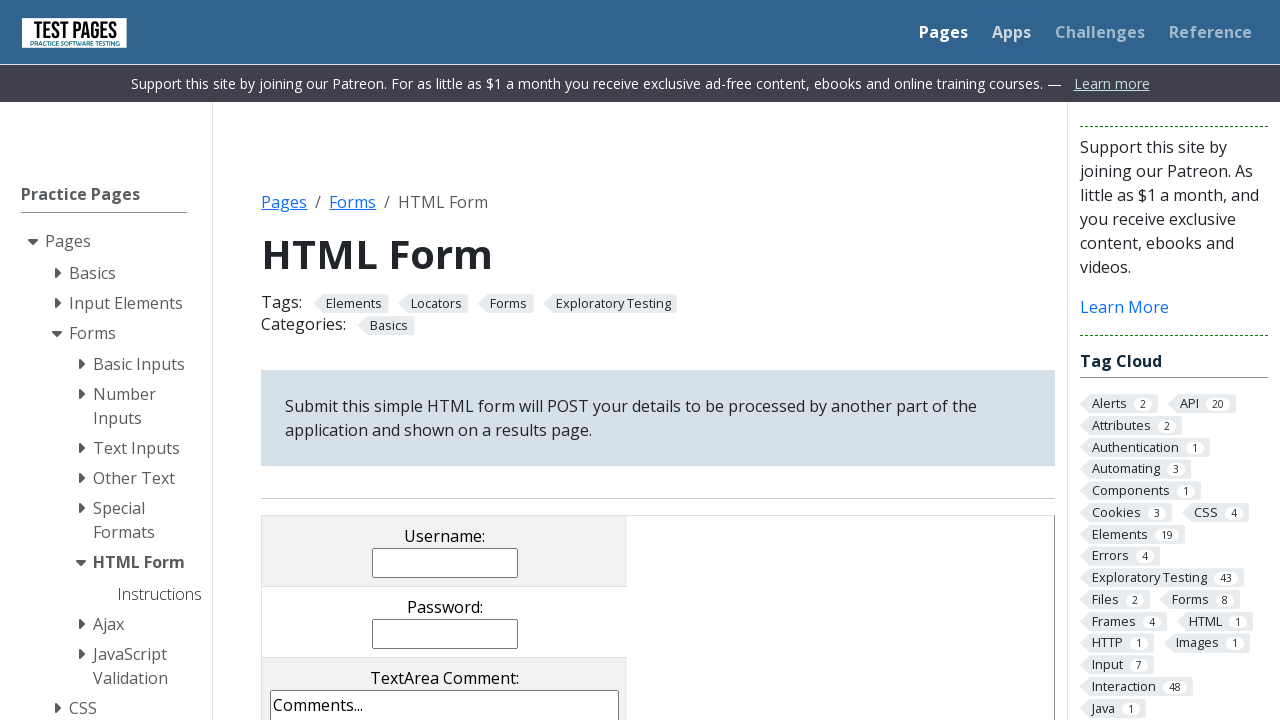

Pressed 'j' with Shift to type capital 'J'
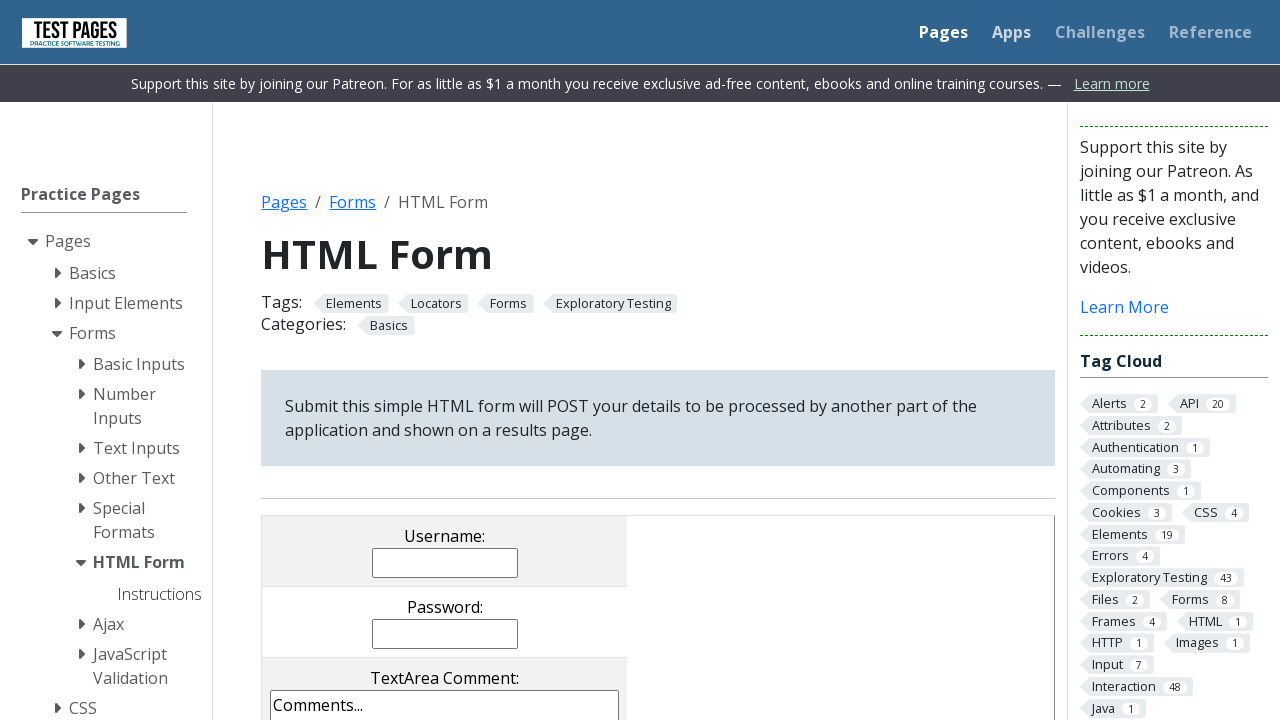

Released Shift key
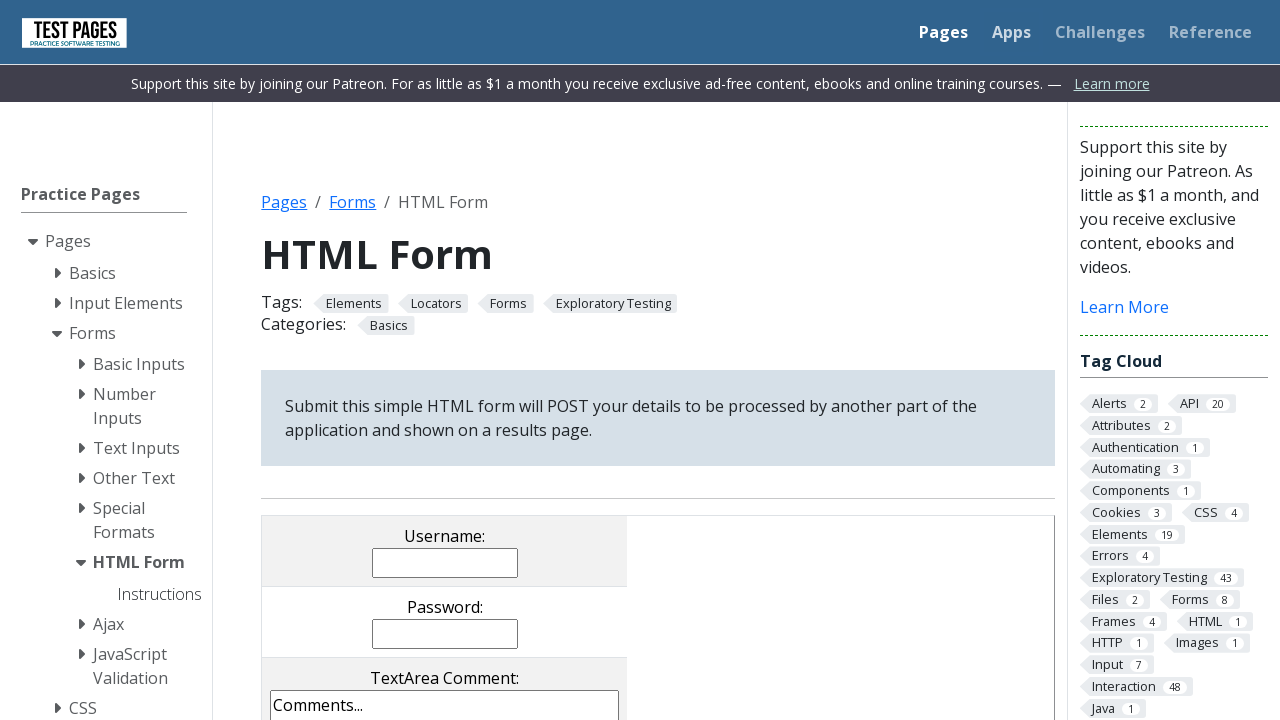

Typed 'ohn' to complete 'John' in username field
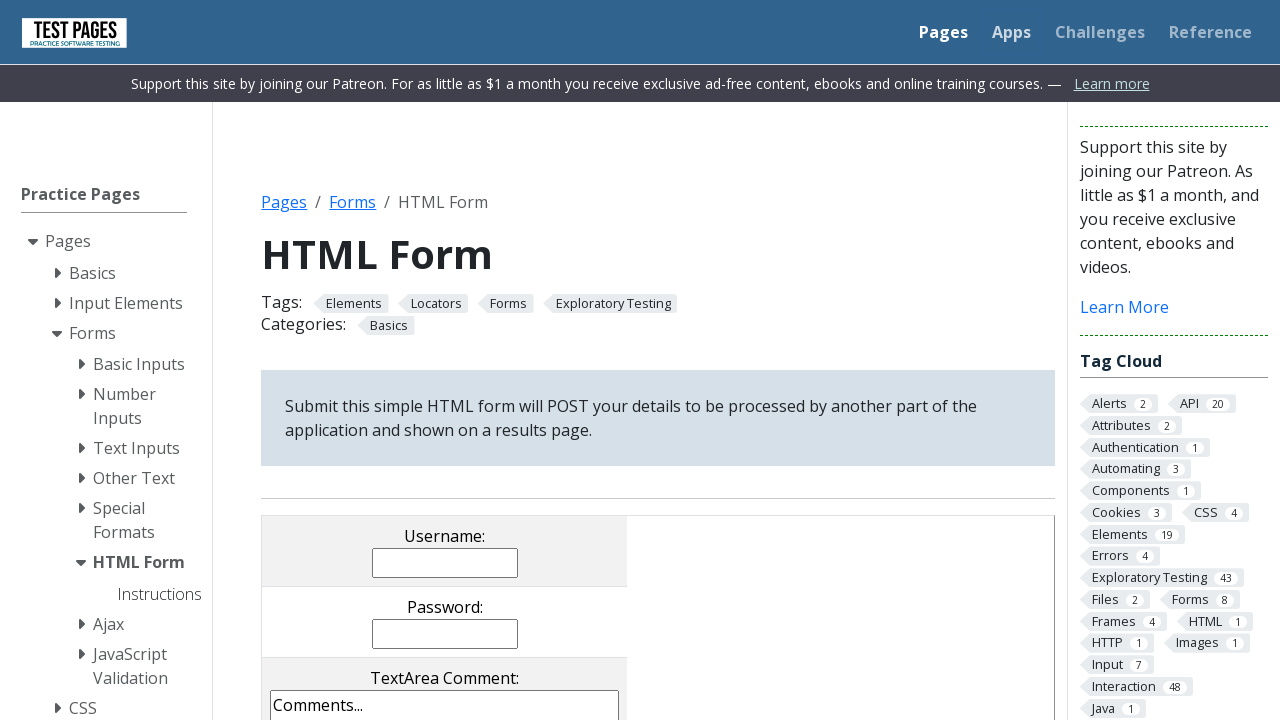

Pressed Enter to submit the form
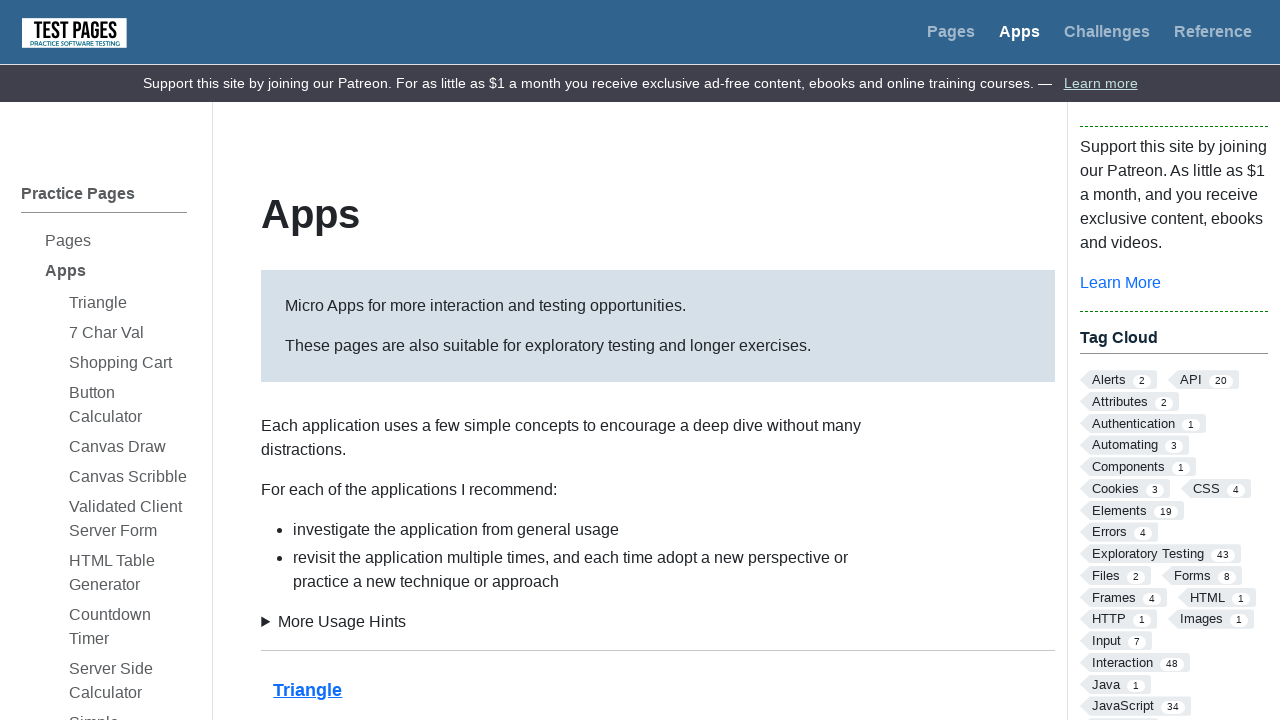

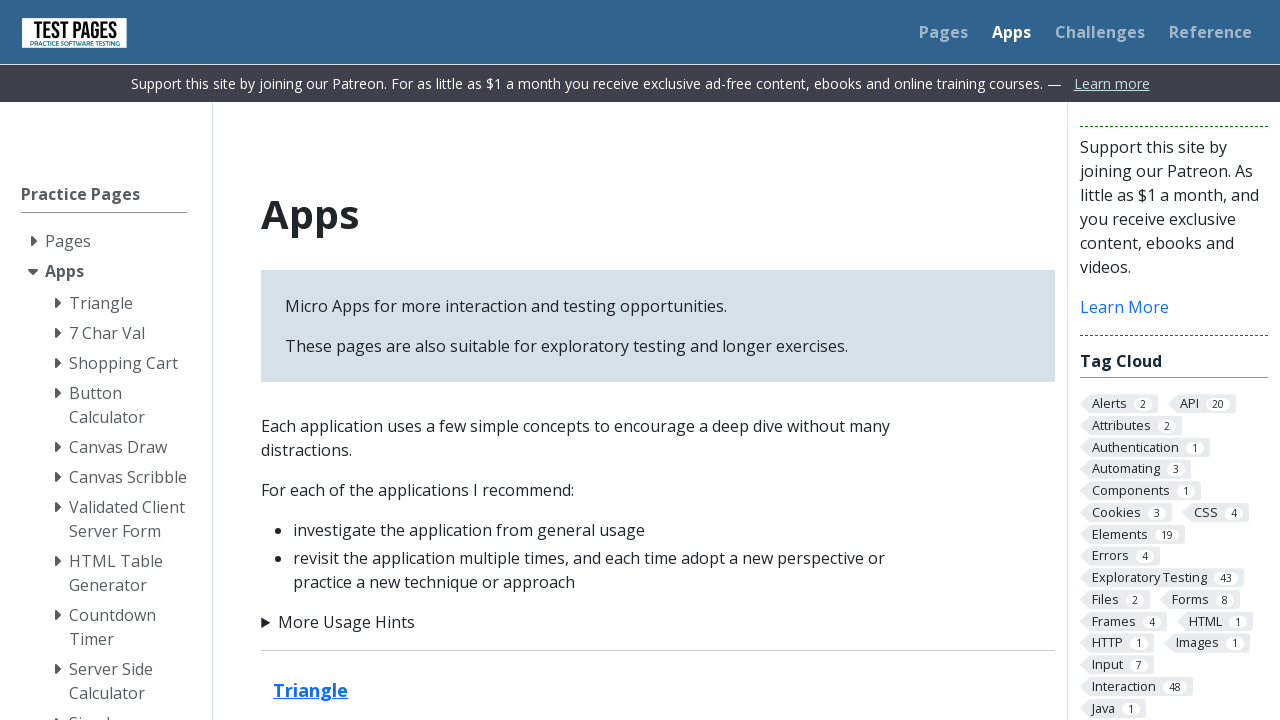